Tests sorting a numeric column (Due) in ascending order by clicking the column header and verifying the values are sorted correctly

Starting URL: http://the-internet.herokuapp.com/tables

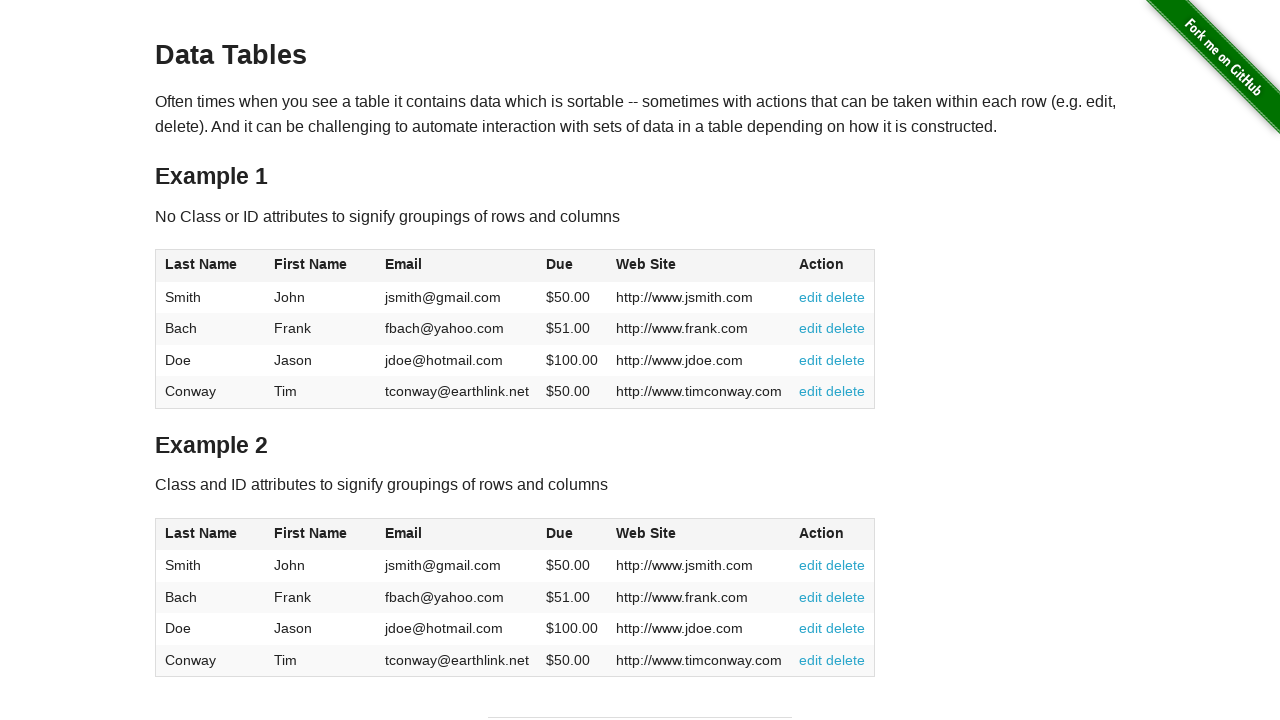

Clicked Due column header to sort in ascending order at (572, 266) on #table1 thead tr th:nth-of-type(4)
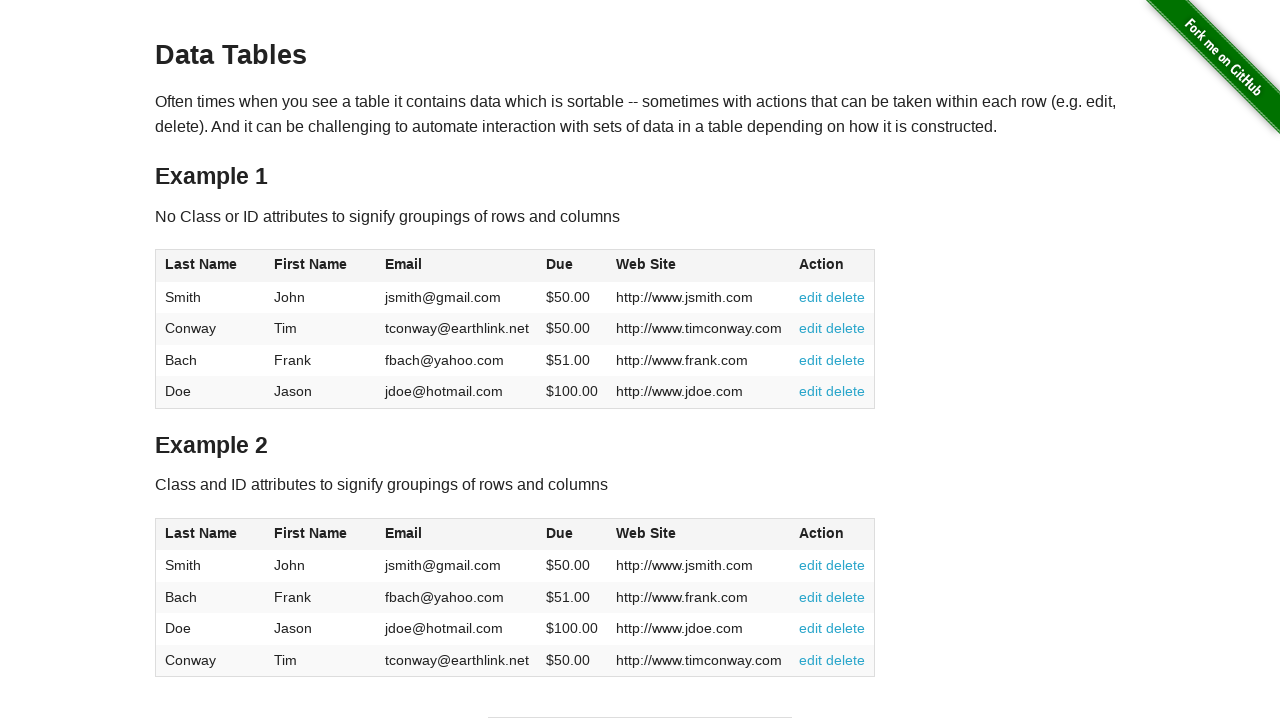

Due column values loaded and are visible
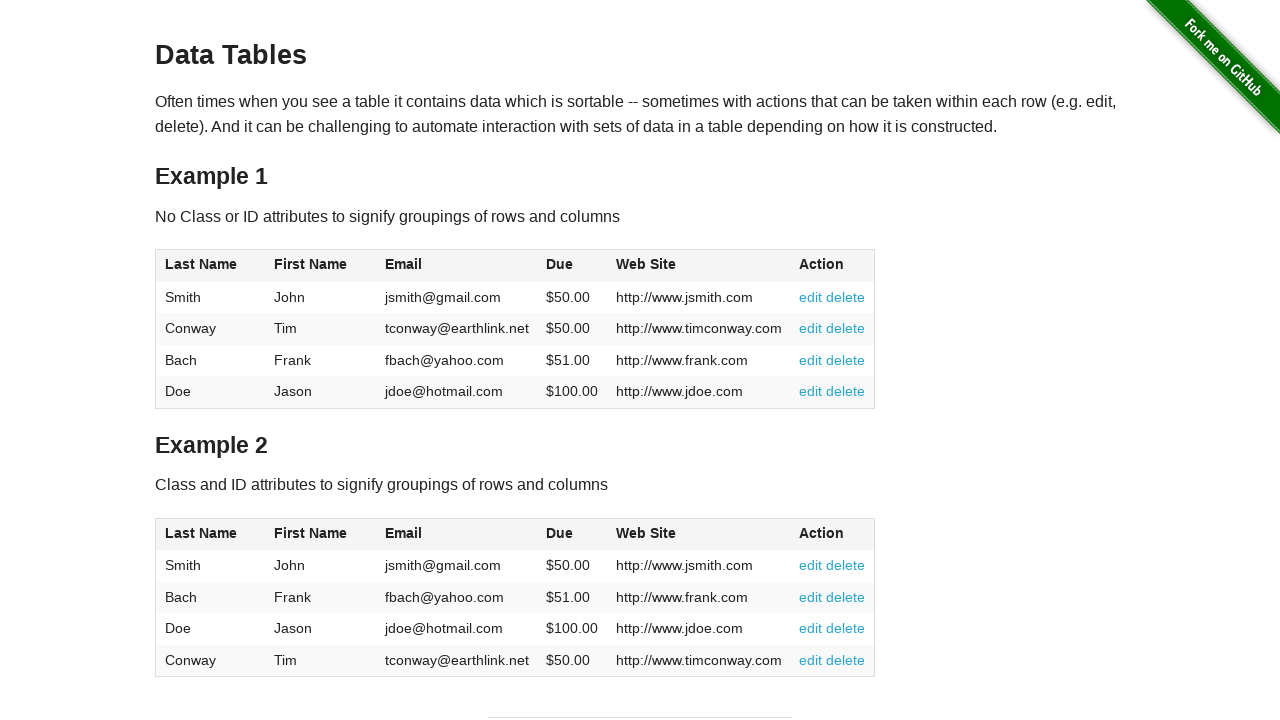

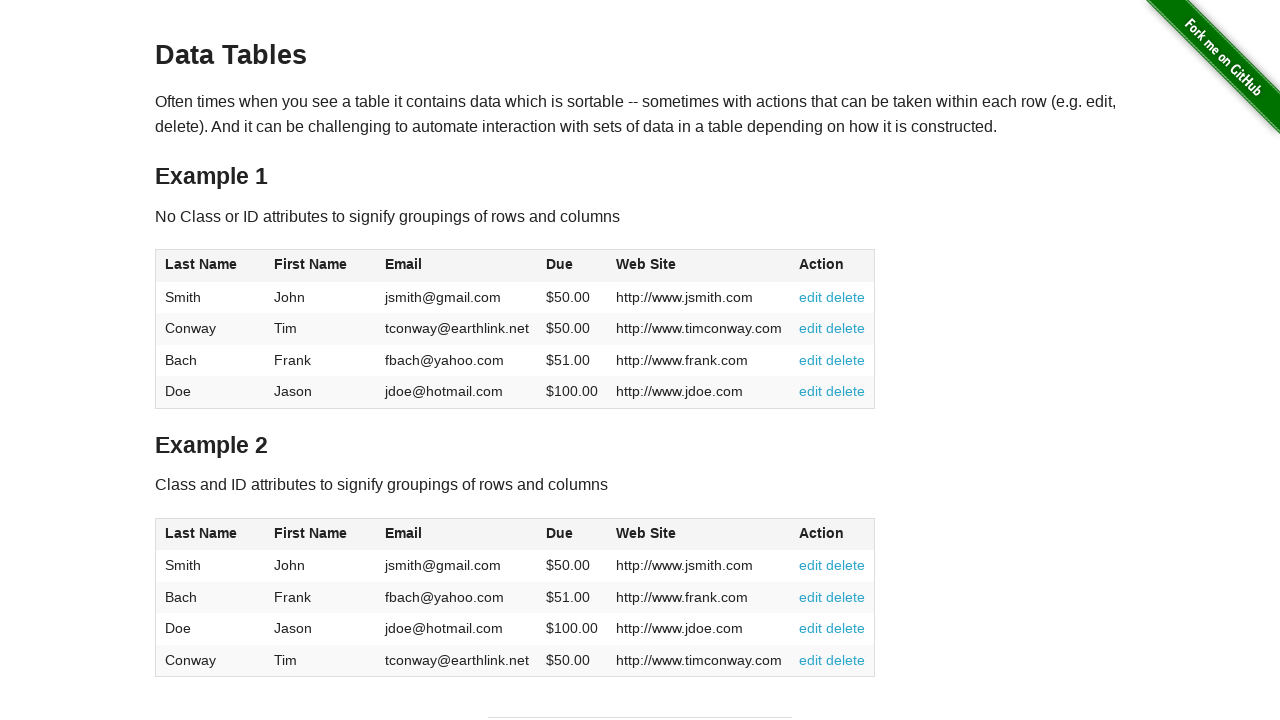